Fills out a complete user registration form with personal information and submits it

Starting URL: https://parabank.parasoft.com/parabank/register.htm

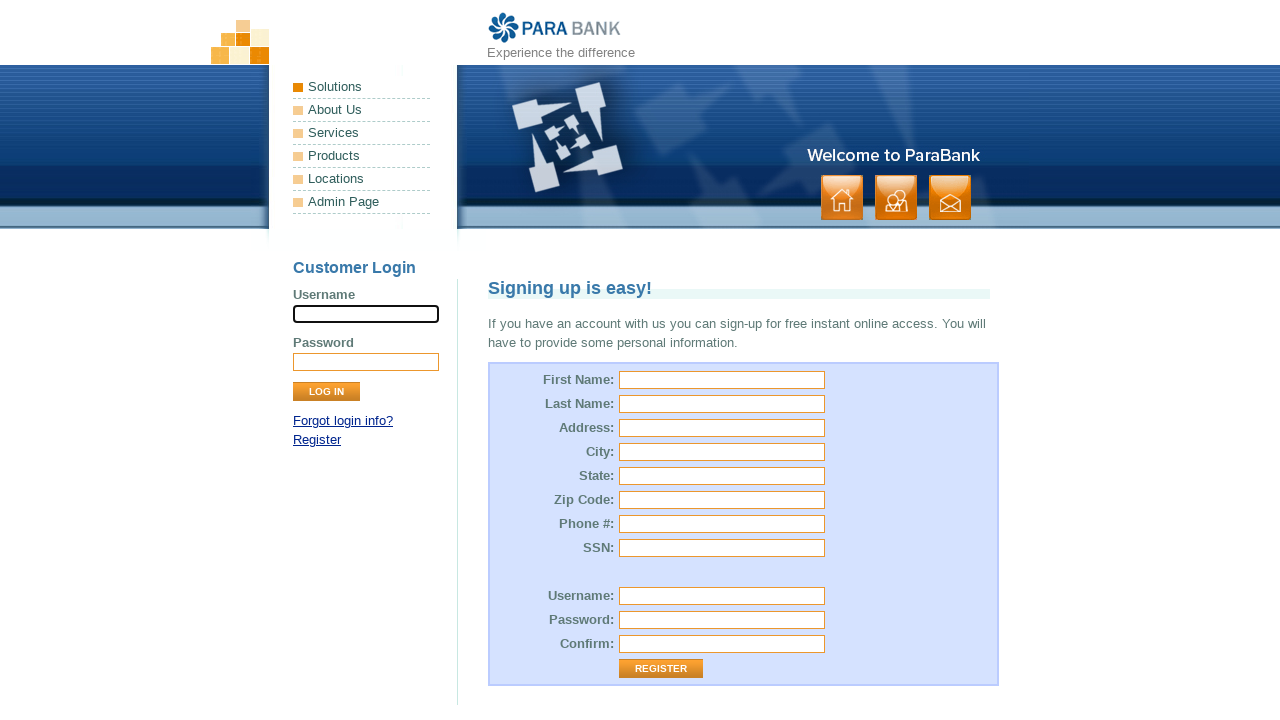

Filled first name field with 'Maria' on #customer\.firstName
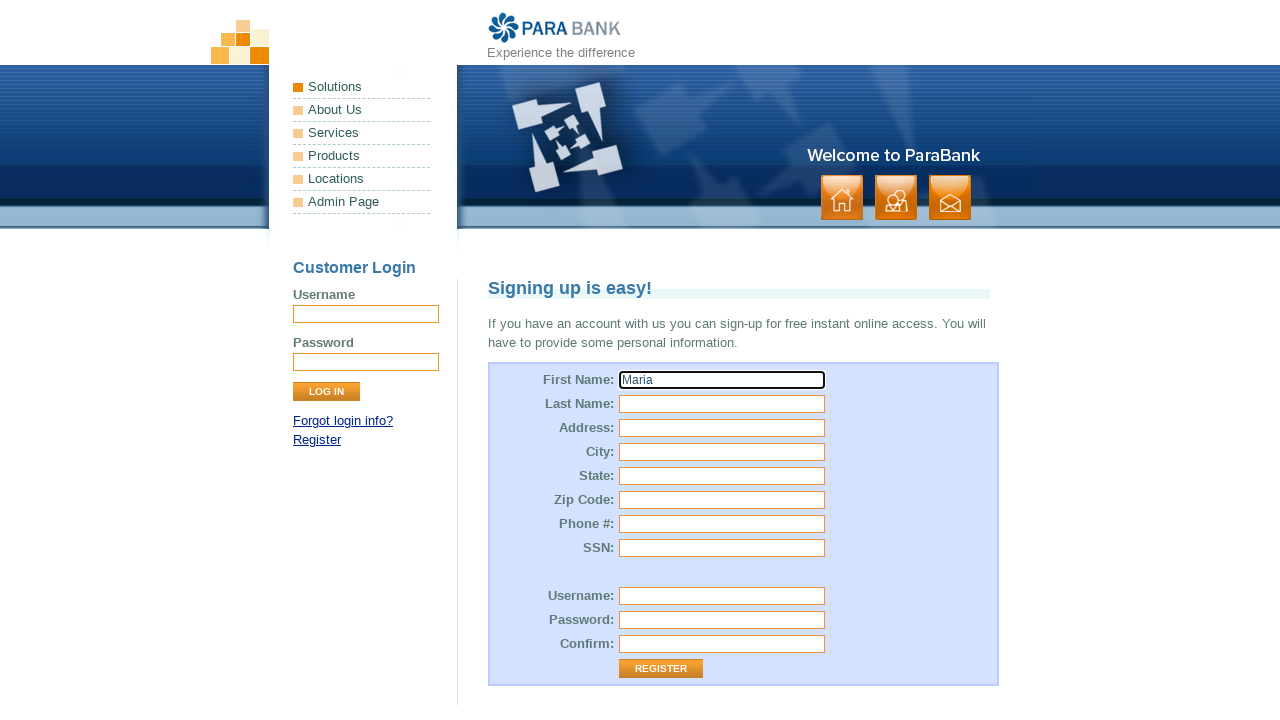

Filled last name field with 'Rodriguez' on #customer\.lastName
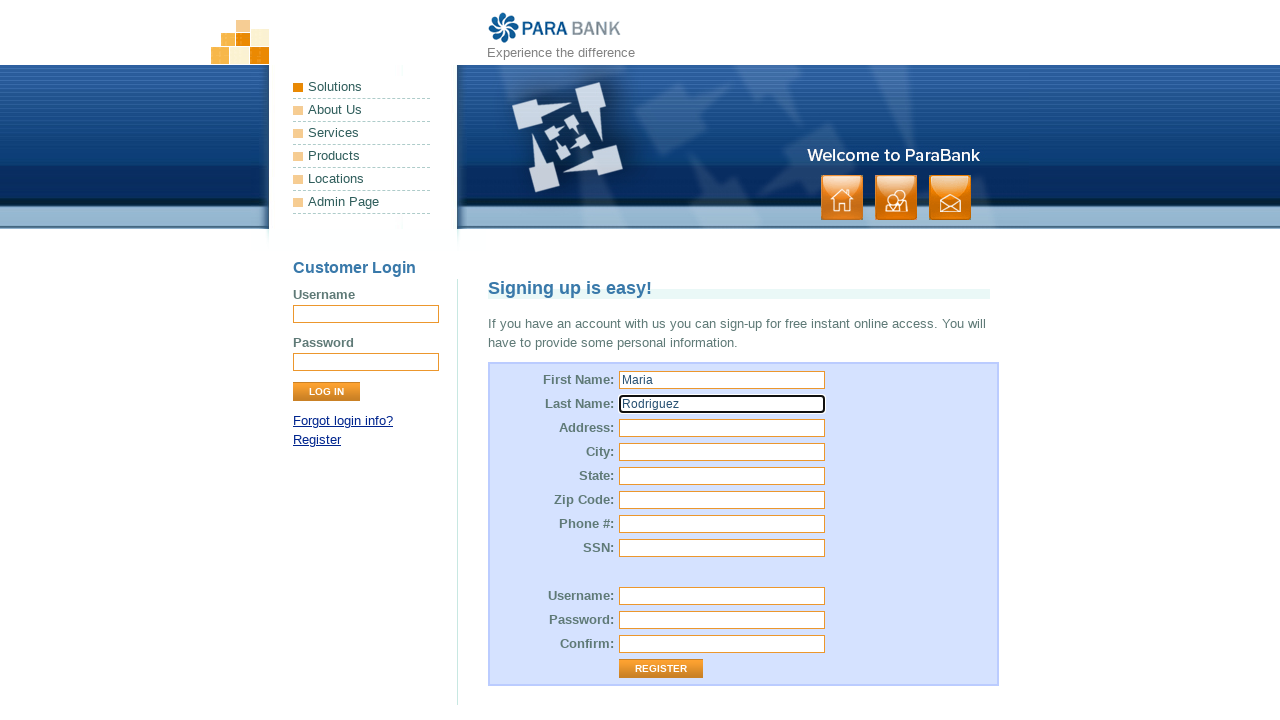

Filled street address with '123 Main Street' on #customer\.address\.street
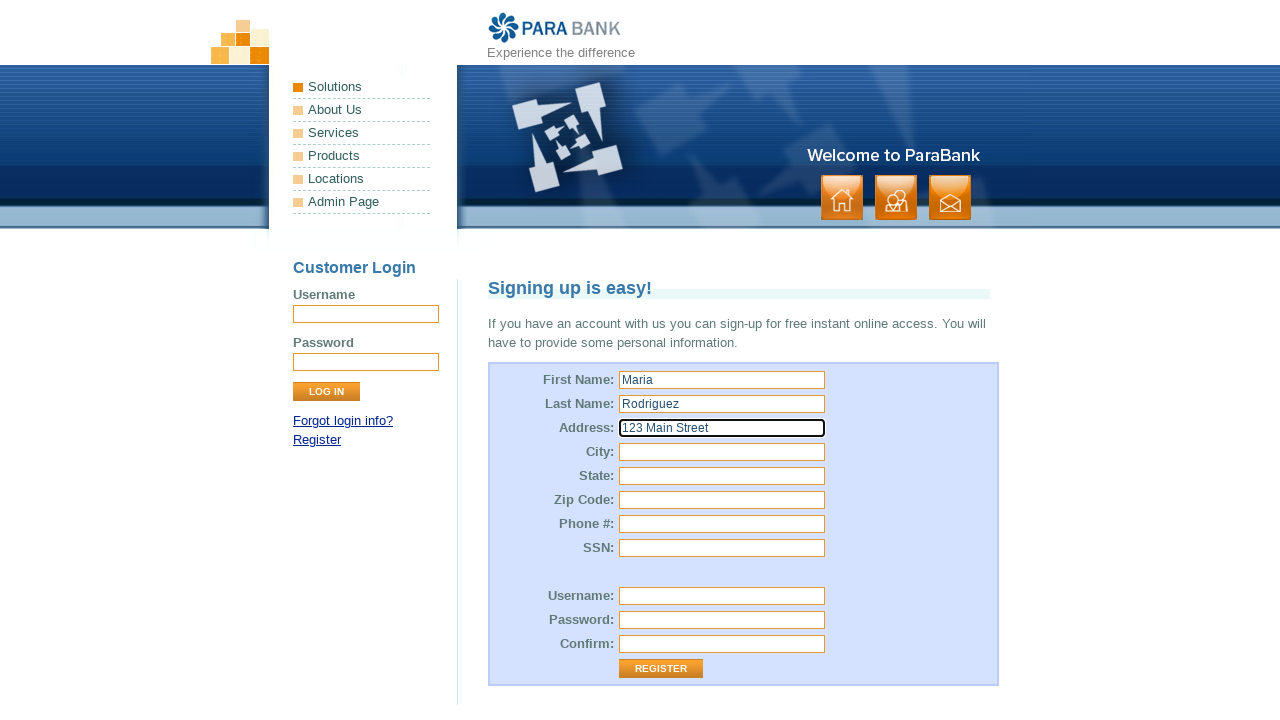

Filled city field with 'San Francisco' on #customer\.address\.city
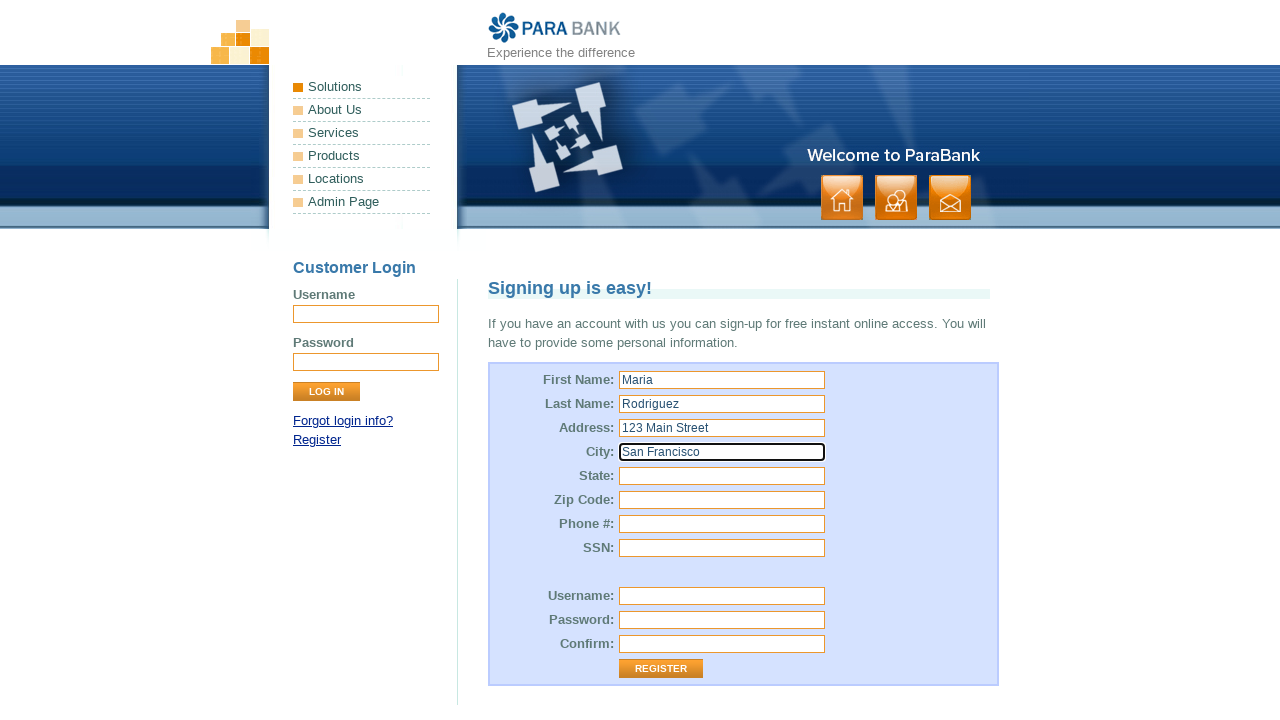

Filled state field with 'California' on #customer\.address\.state
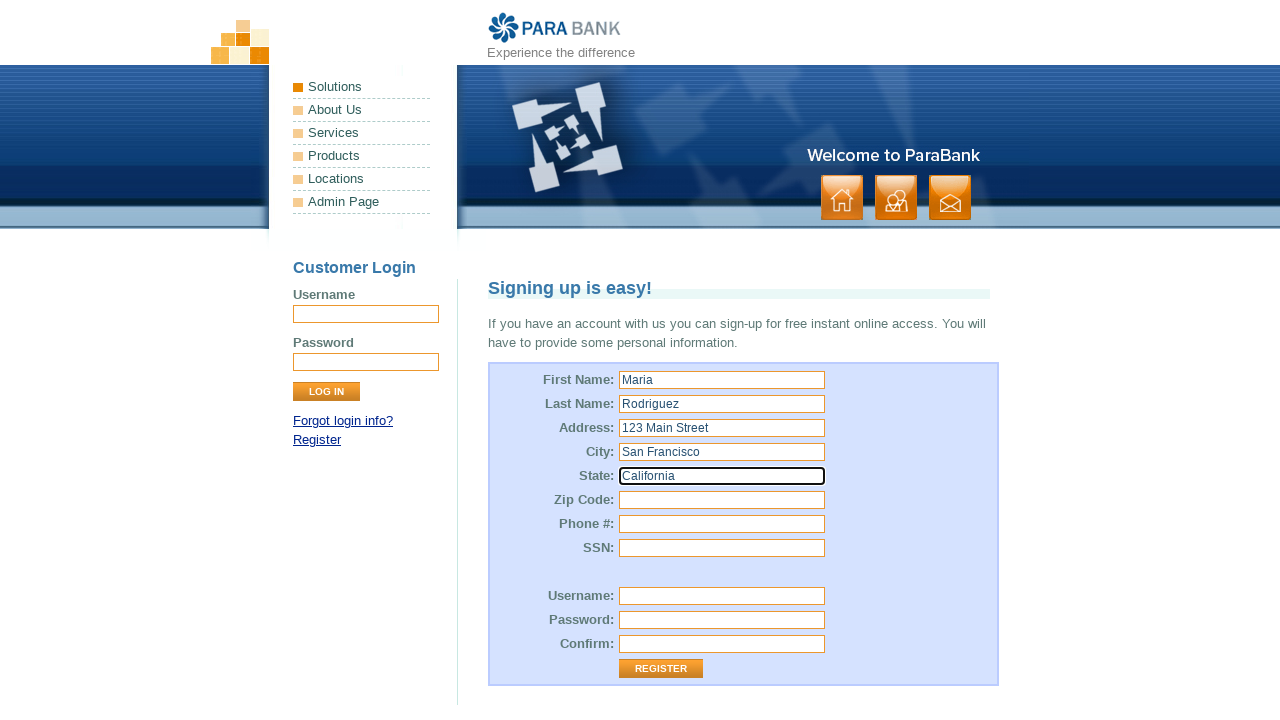

Filled zip code field with '94102' on #customer\.address\.zipCode
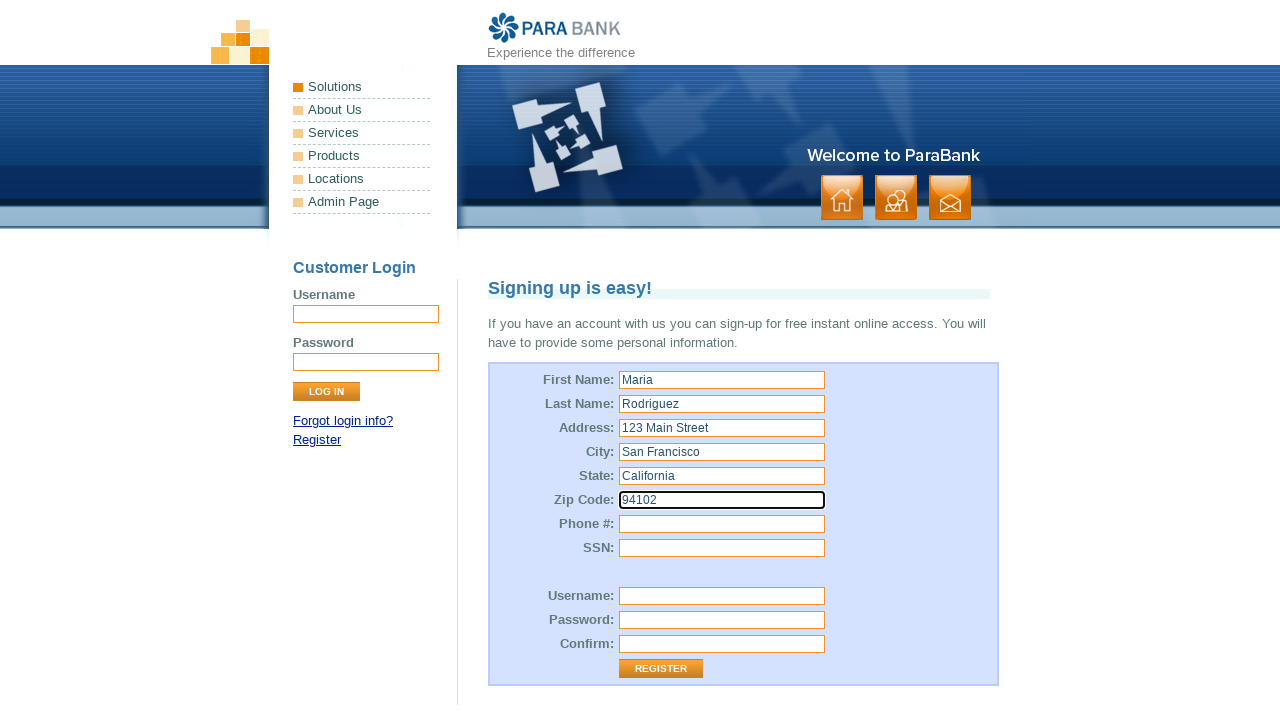

Filled phone number field with '4155551234' on #customer\.phoneNumber
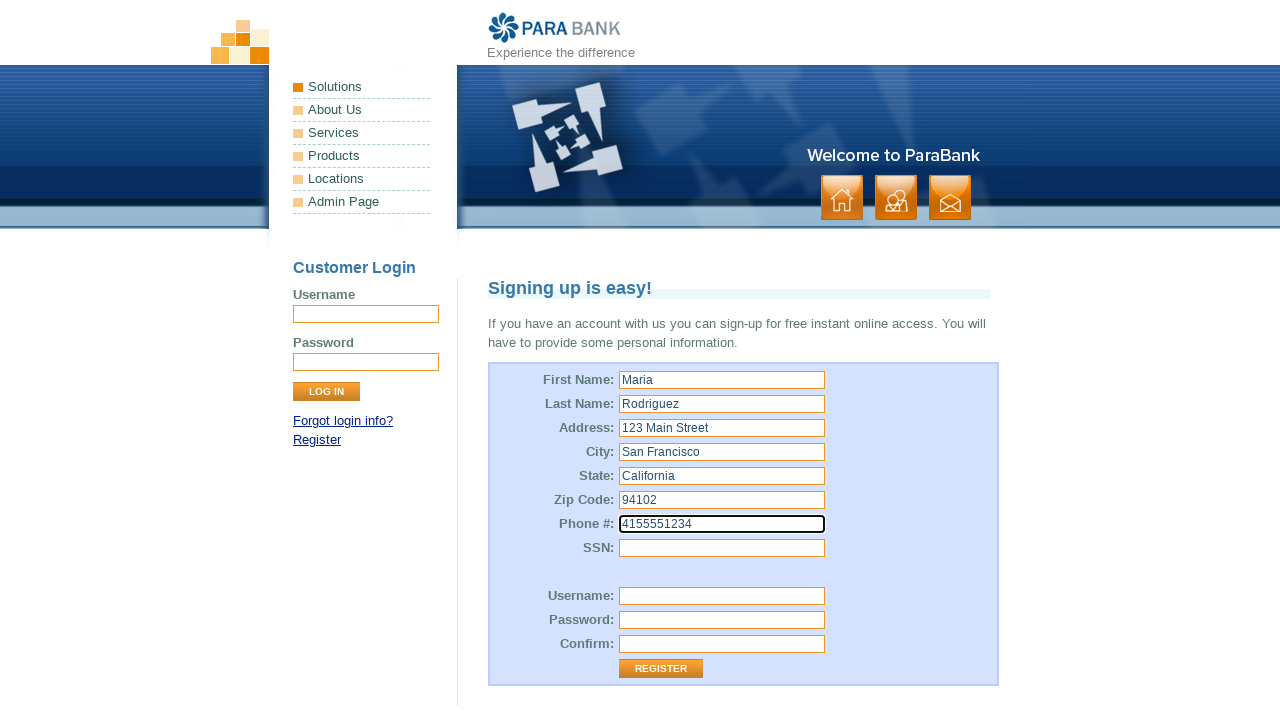

Filled SSN field with '123456789' on #customer\.ssn
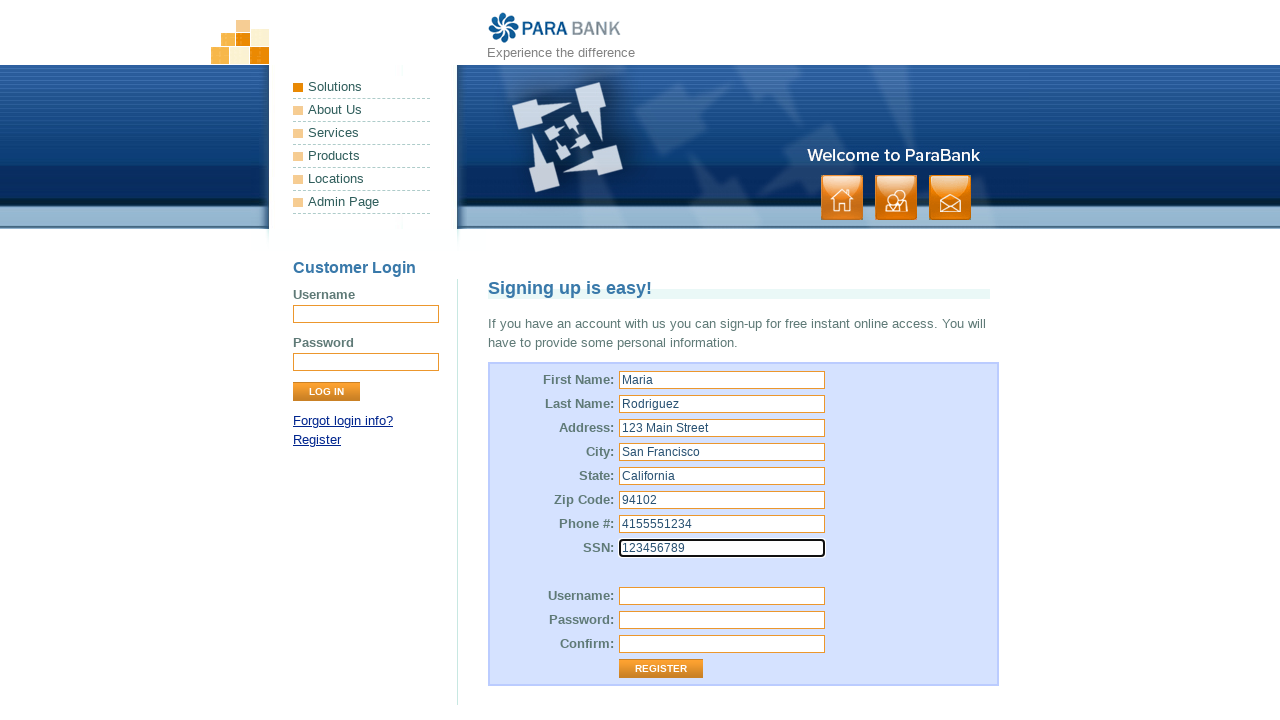

Filled username field with 'testuser2024' on #customer\.username
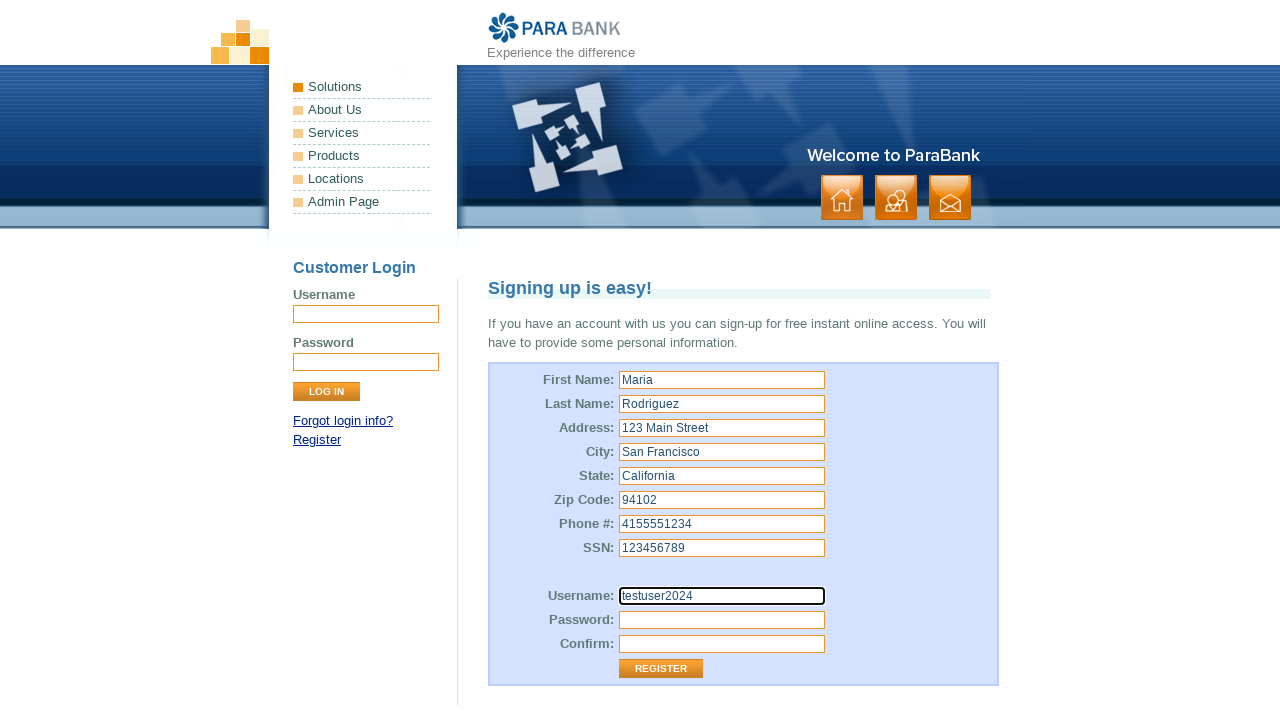

Filled password field with 'Pass123!' on #customer\.password
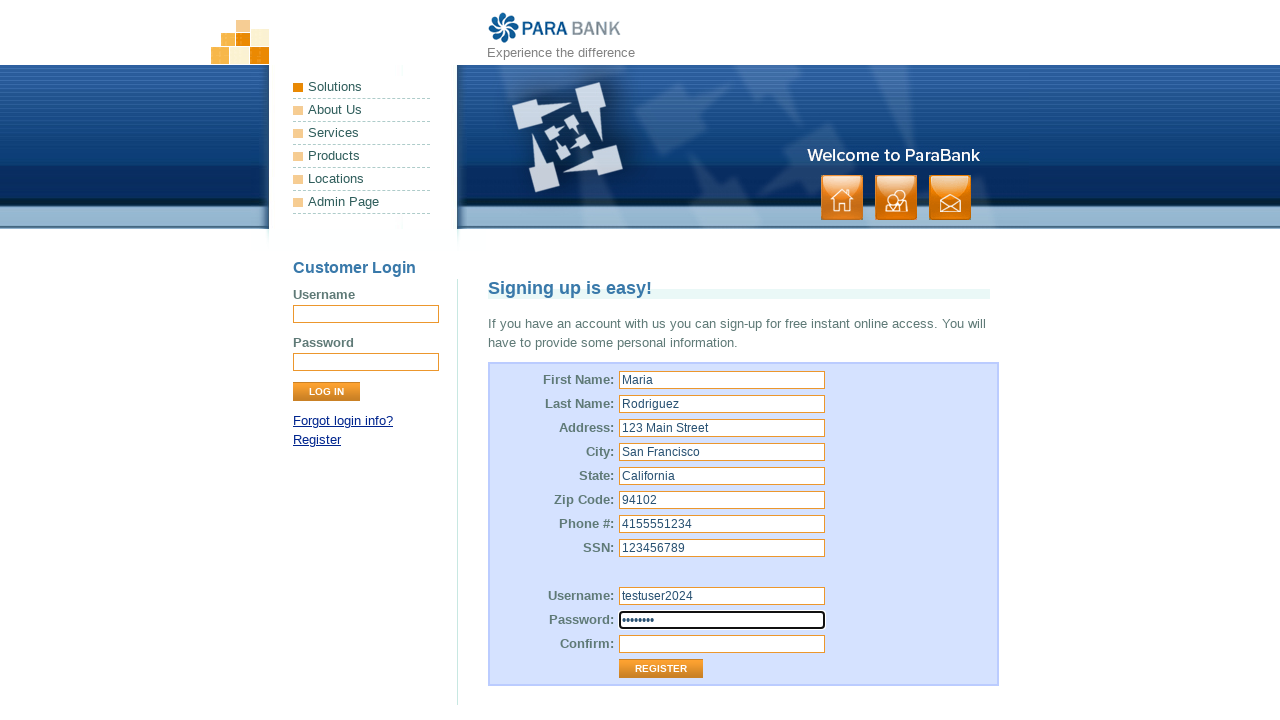

Filled confirm password field with 'Pass123!' on #repeatedPassword
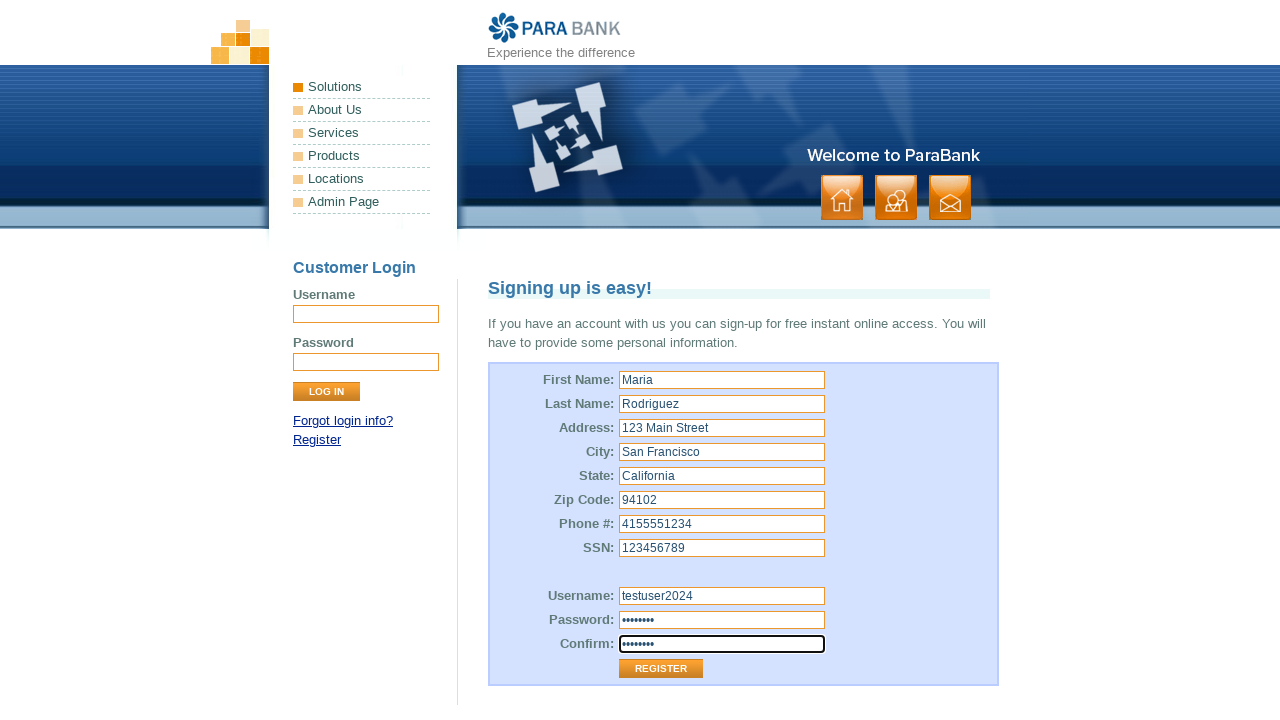

Clicked register button to submit the registration form at (661, 669) on xpath=/html/body/div[1]/div[3]/div[2]/form/table/tbody/tr[13]/td[2]/input
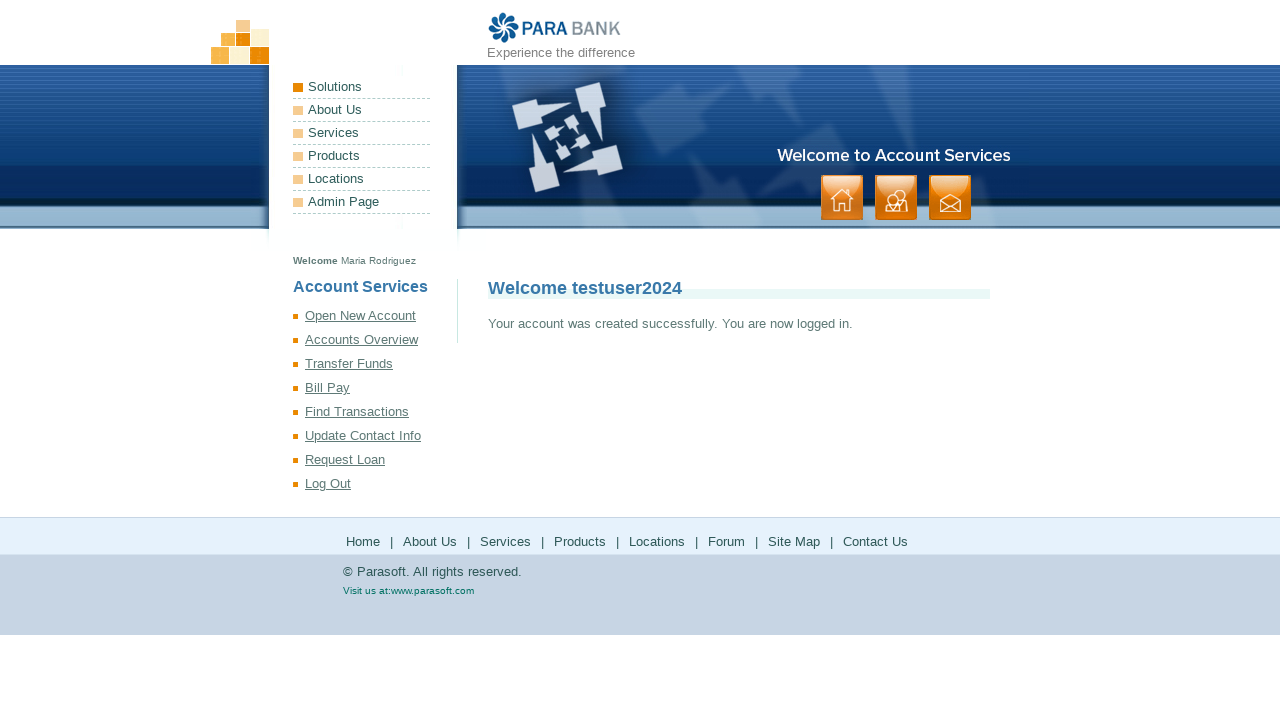

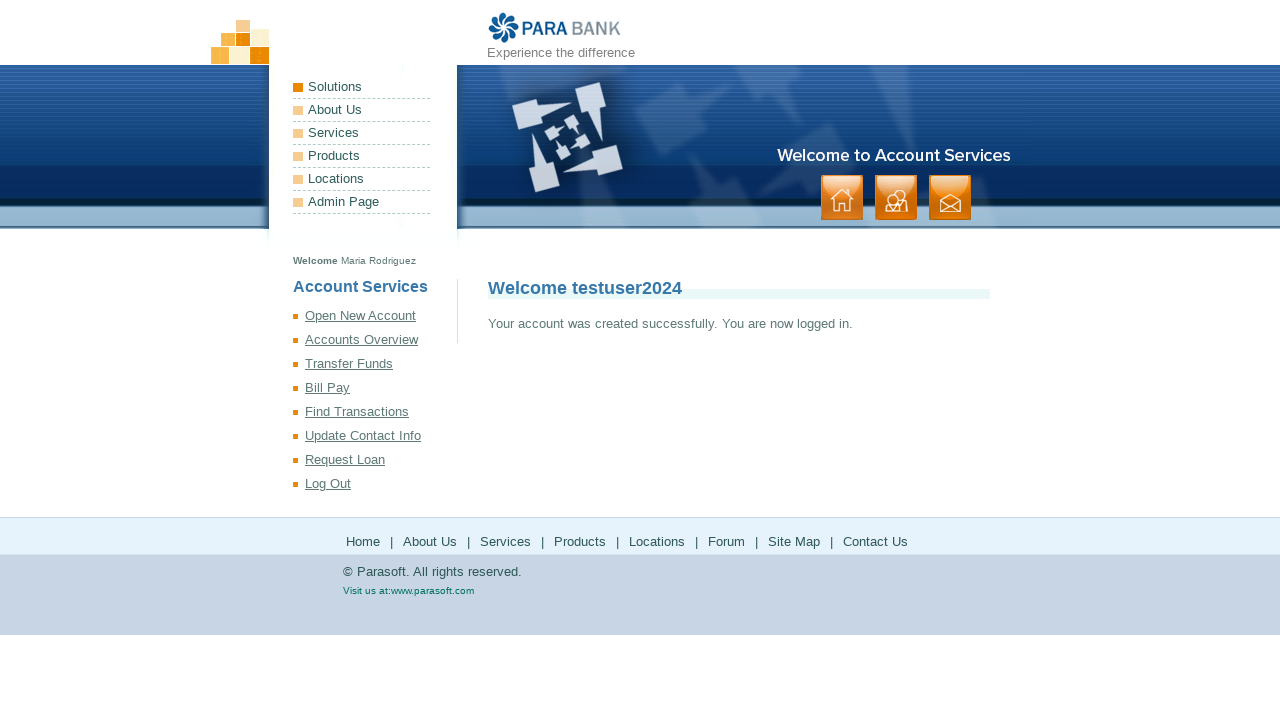